Tests various explicit wait scenarios on LeafGround's waits demo page including waiting for element visibility, invisibility, clickability, and text changes.

Starting URL: https://www.leafground.com/waits.xhtml

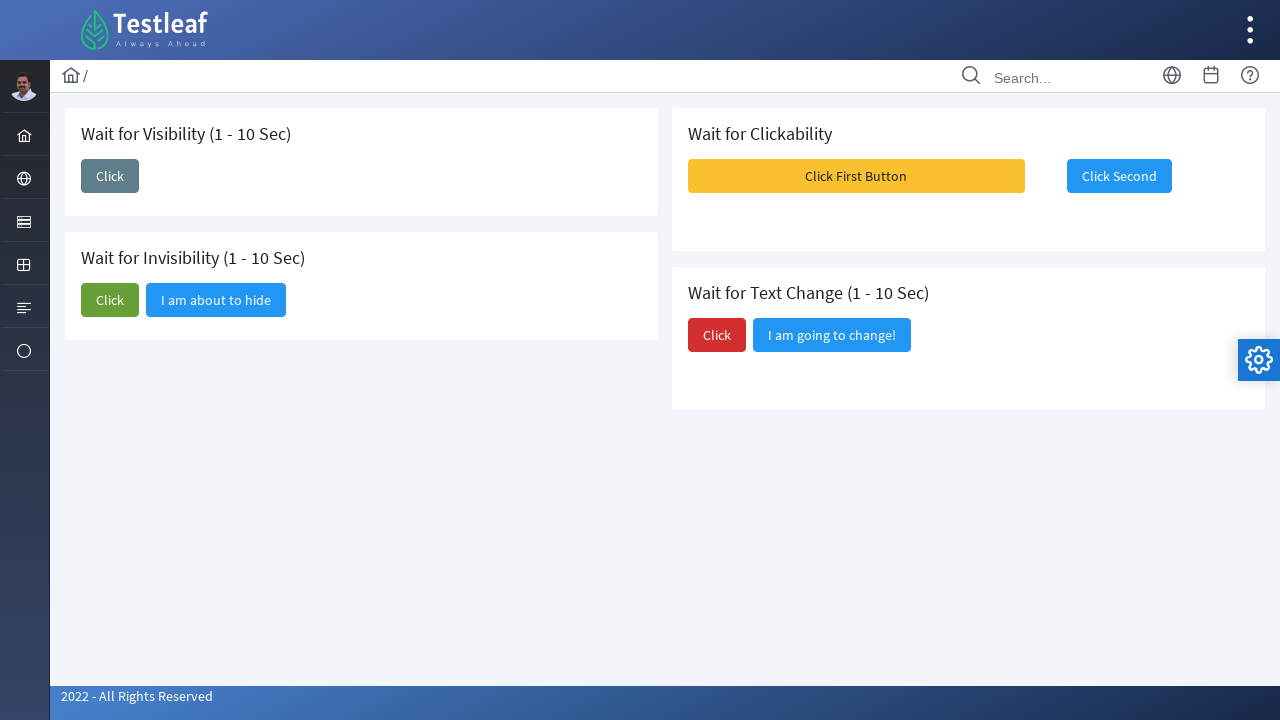

Clicked button to trigger element visibility at (110, 176) on xpath=//span[text()='Click']
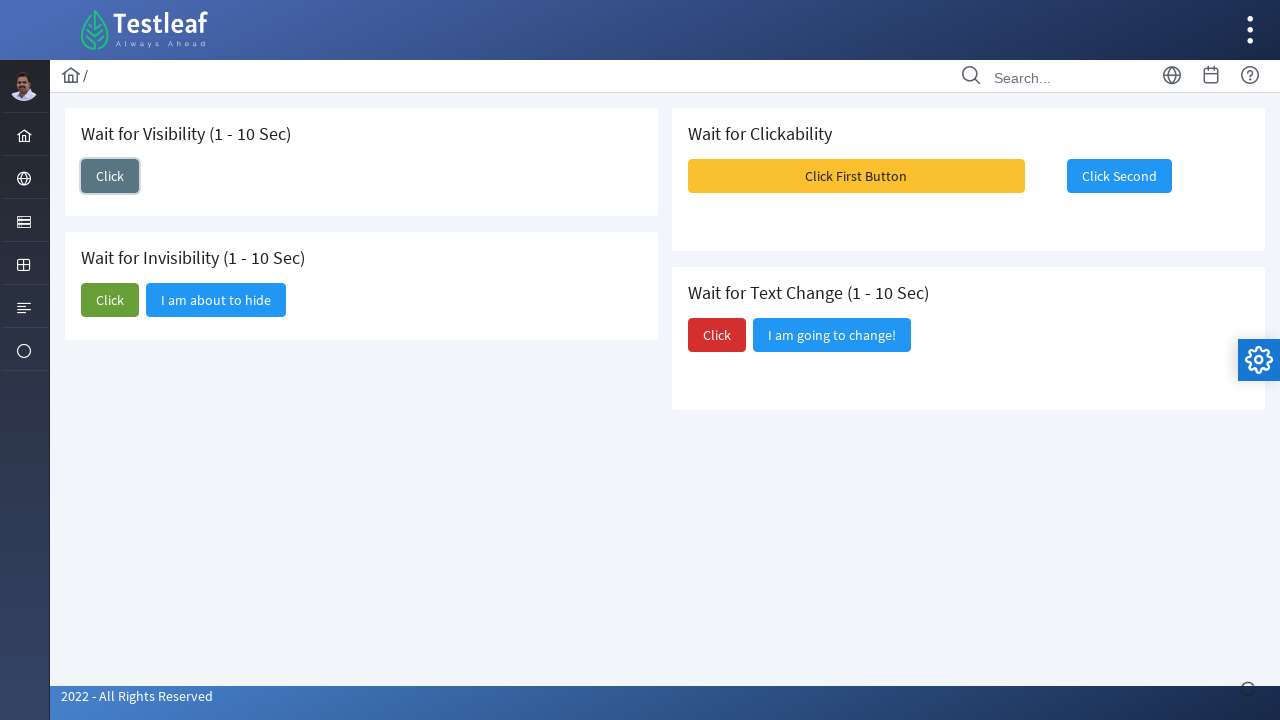

Waited for element 'I am here' to become visible
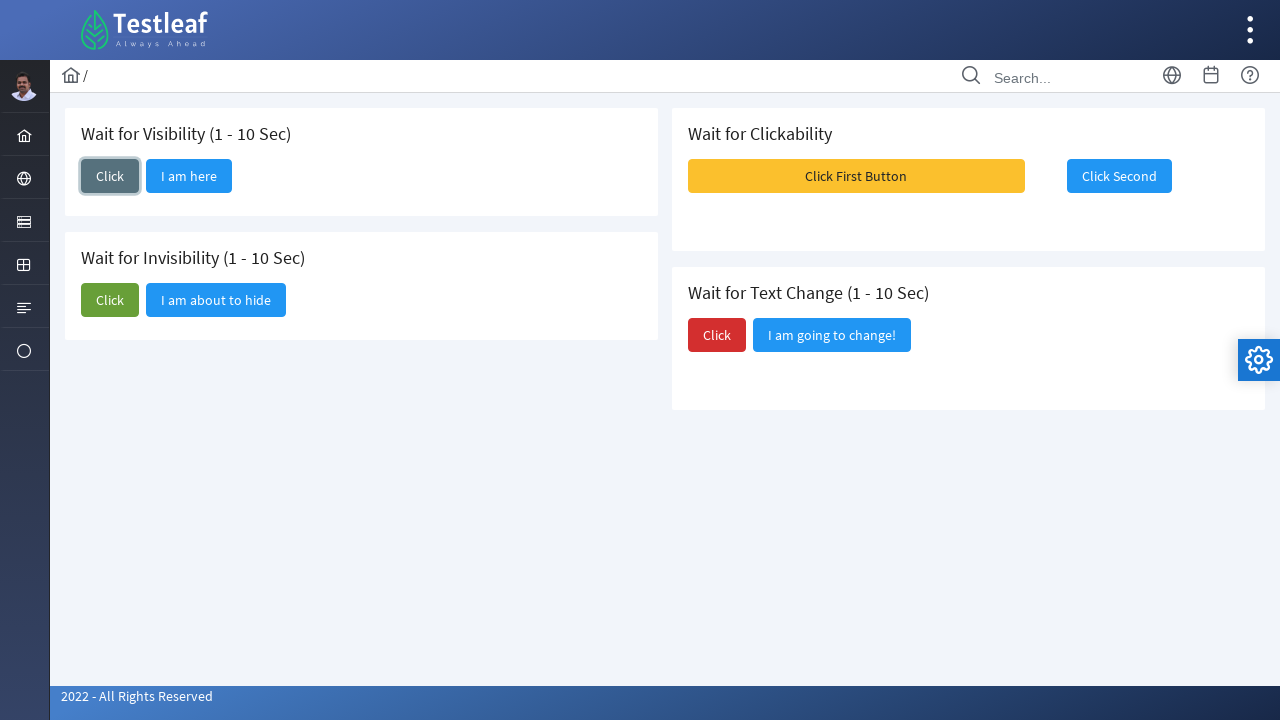

Clicked second button to trigger element invisibility at (110, 300) on (//span[text()='Click'])[2]
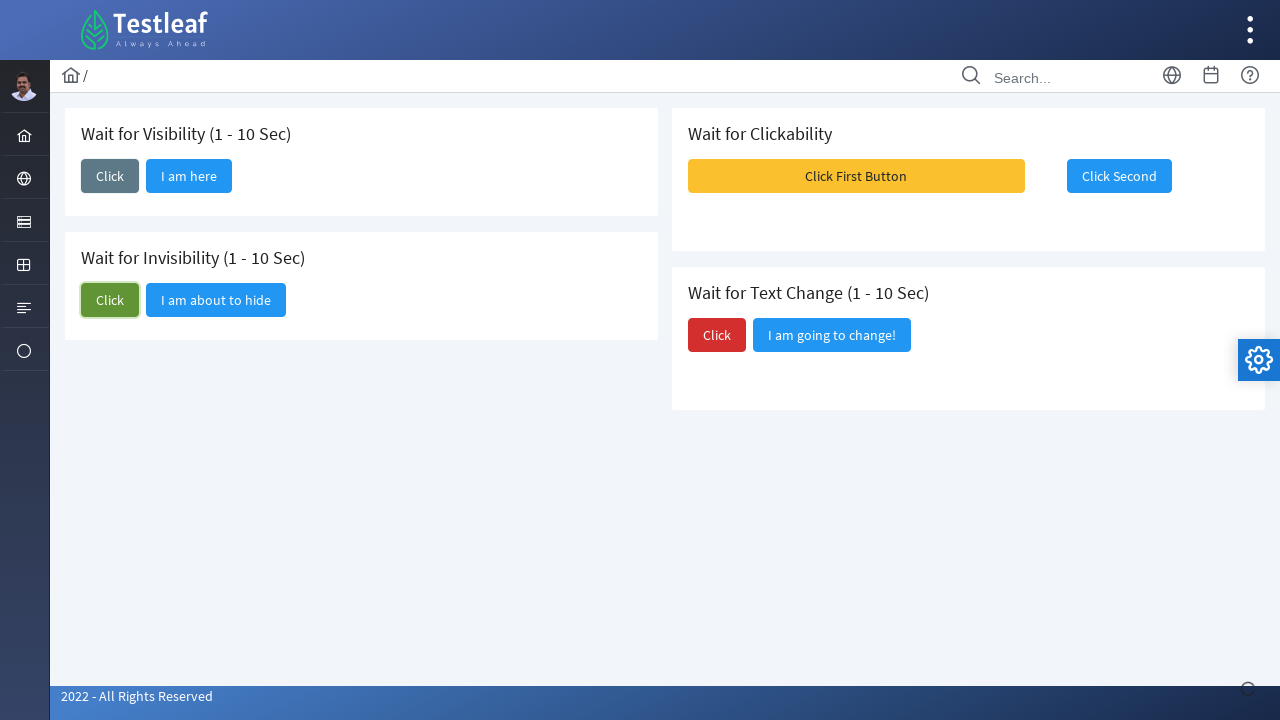

Waited for element 'I am about to hide' to become hidden
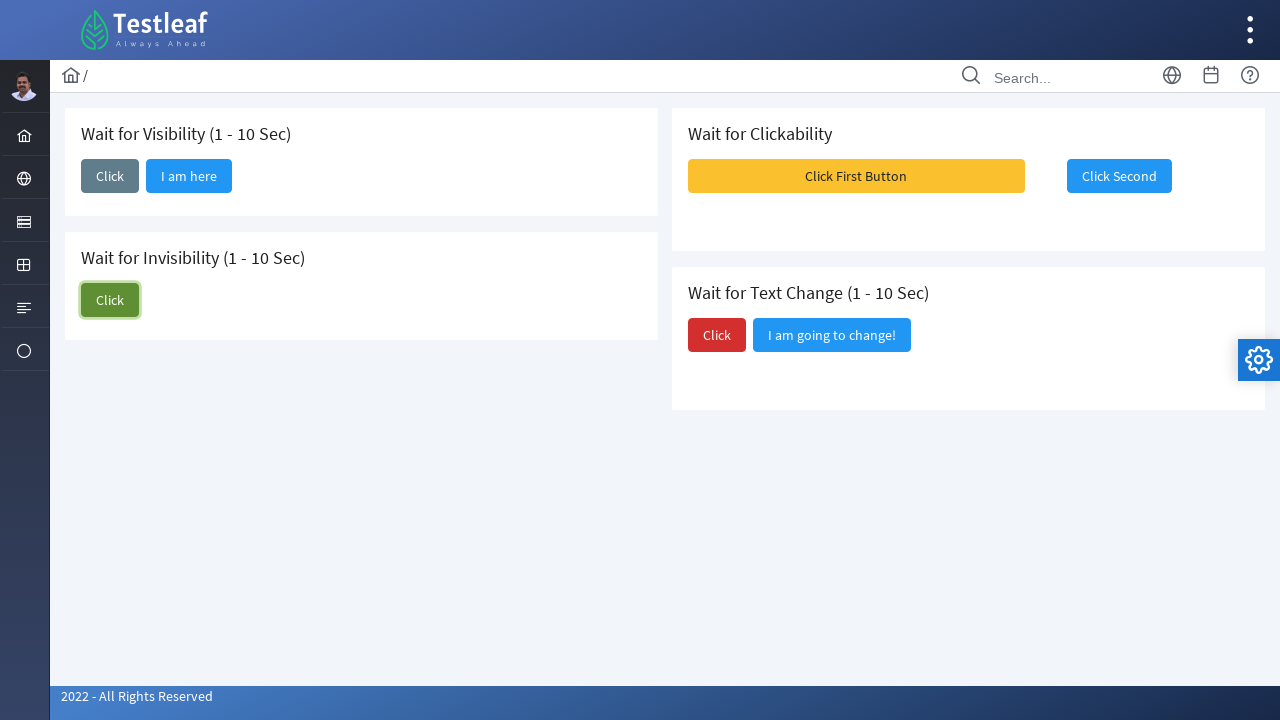

Waited for 'Click First Button' element to be ready
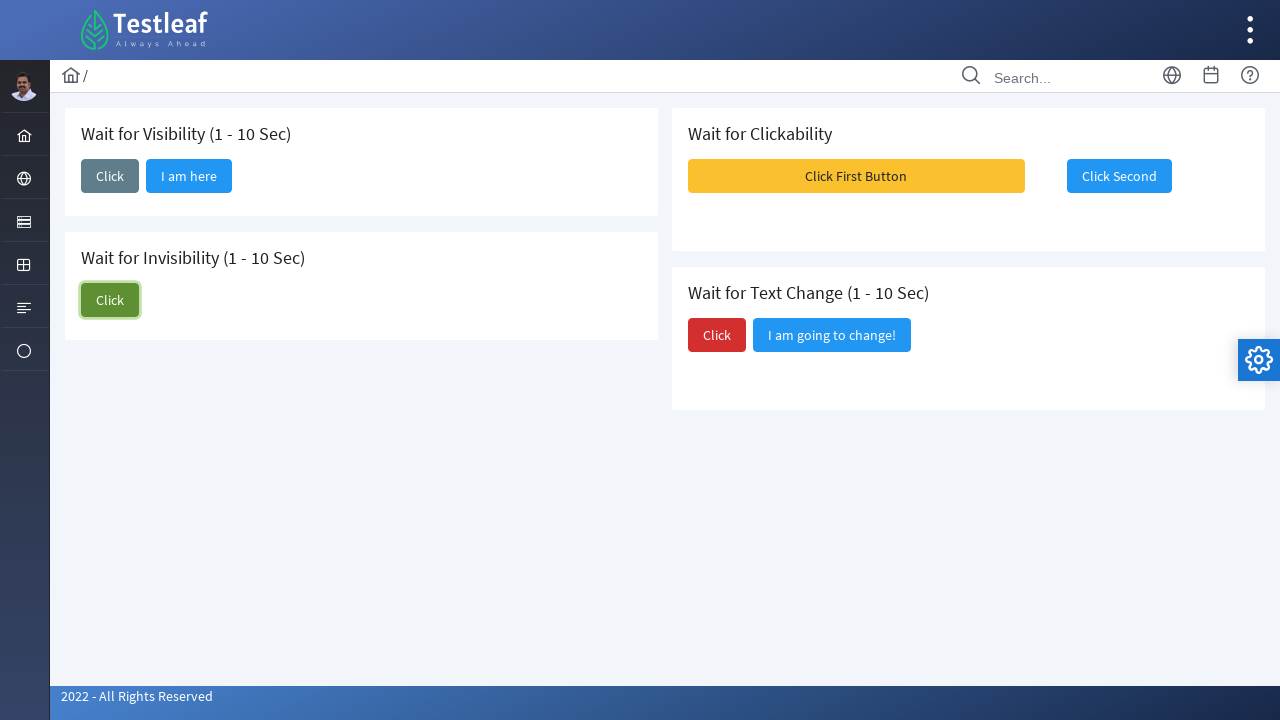

Clicked 'Click Second' button to test clickability at (1119, 176) on xpath=//span[text()='Click Second']
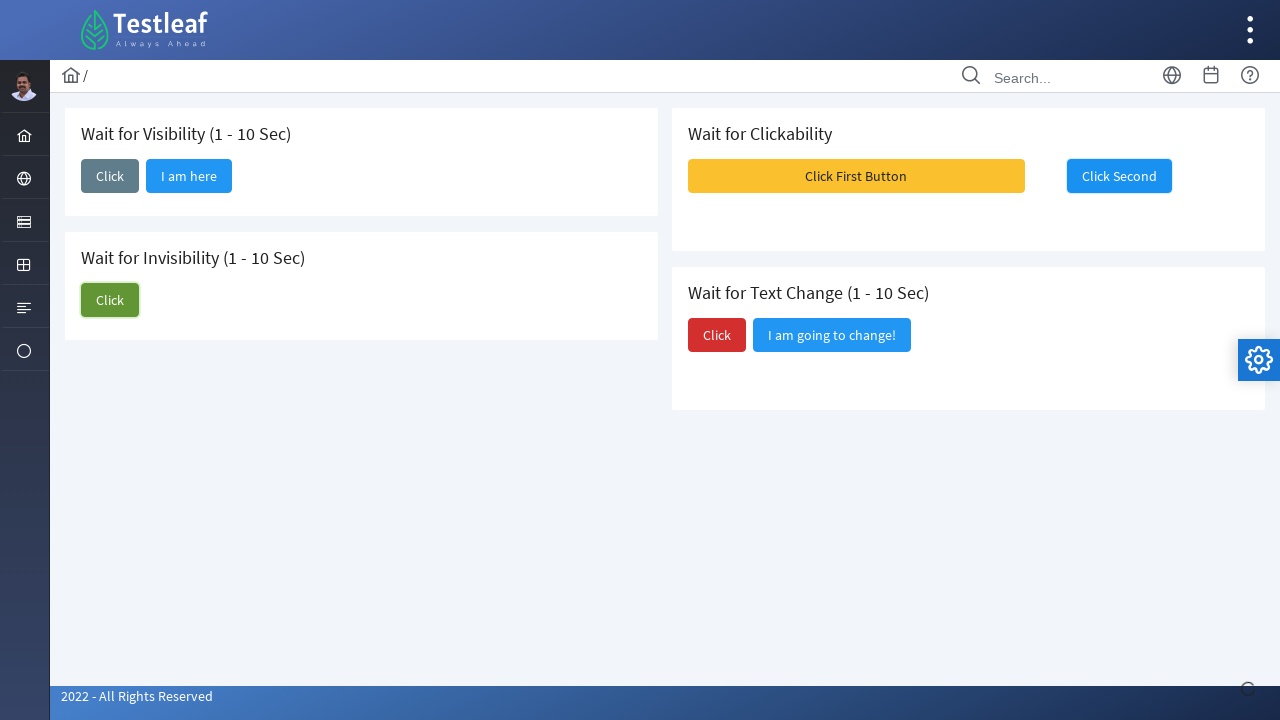

Clicked third button to trigger text change at (717, 335) on (//span[text()='Click'])[3]
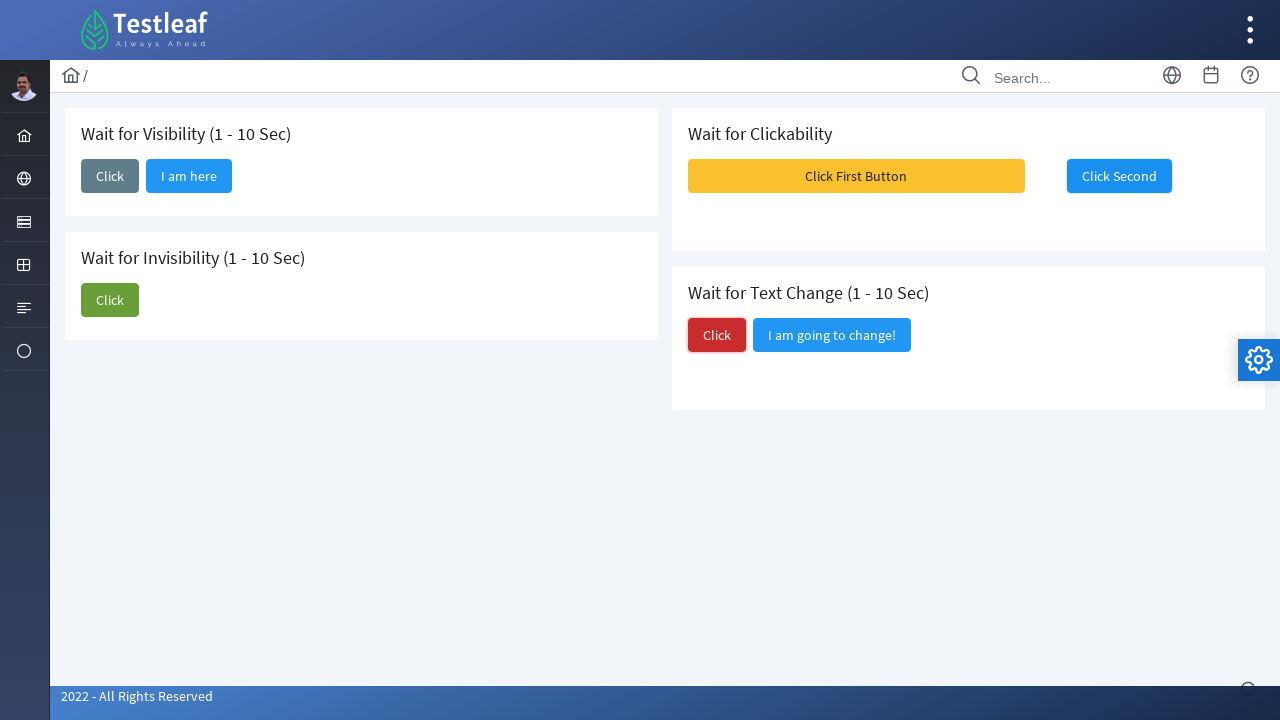

Waited for text to change to 'Did you notice?'
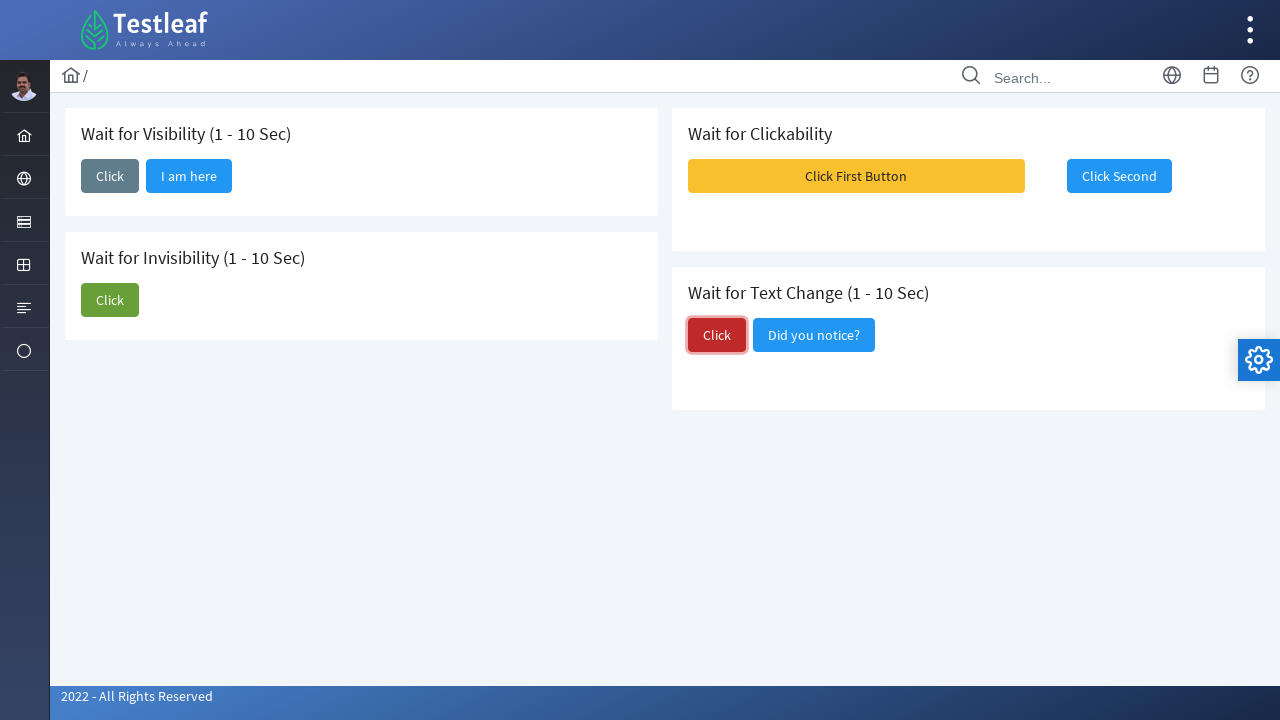

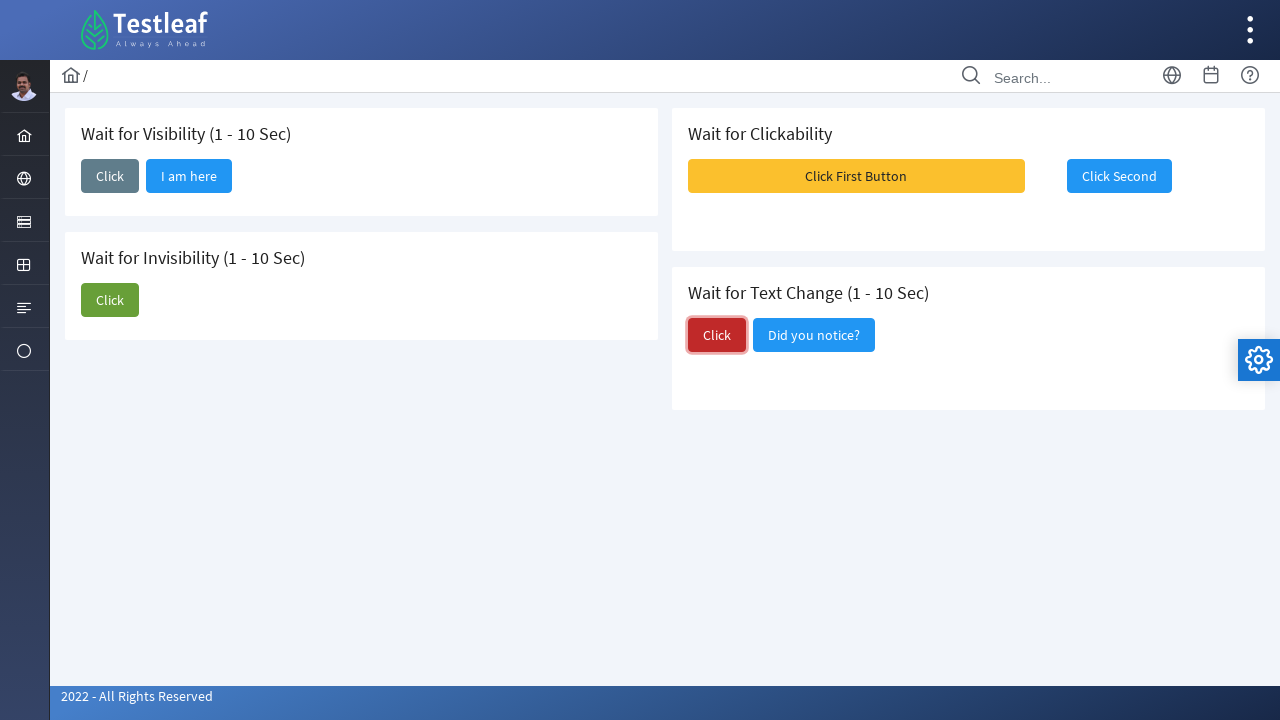